Tests JavaScript prompt popup functionality by switching to iframe, triggering a prompt dialog, entering text, and accepting it

Starting URL: https://www.w3schools.com/jsref/tryit.asp?filename=tryjsref_prompt

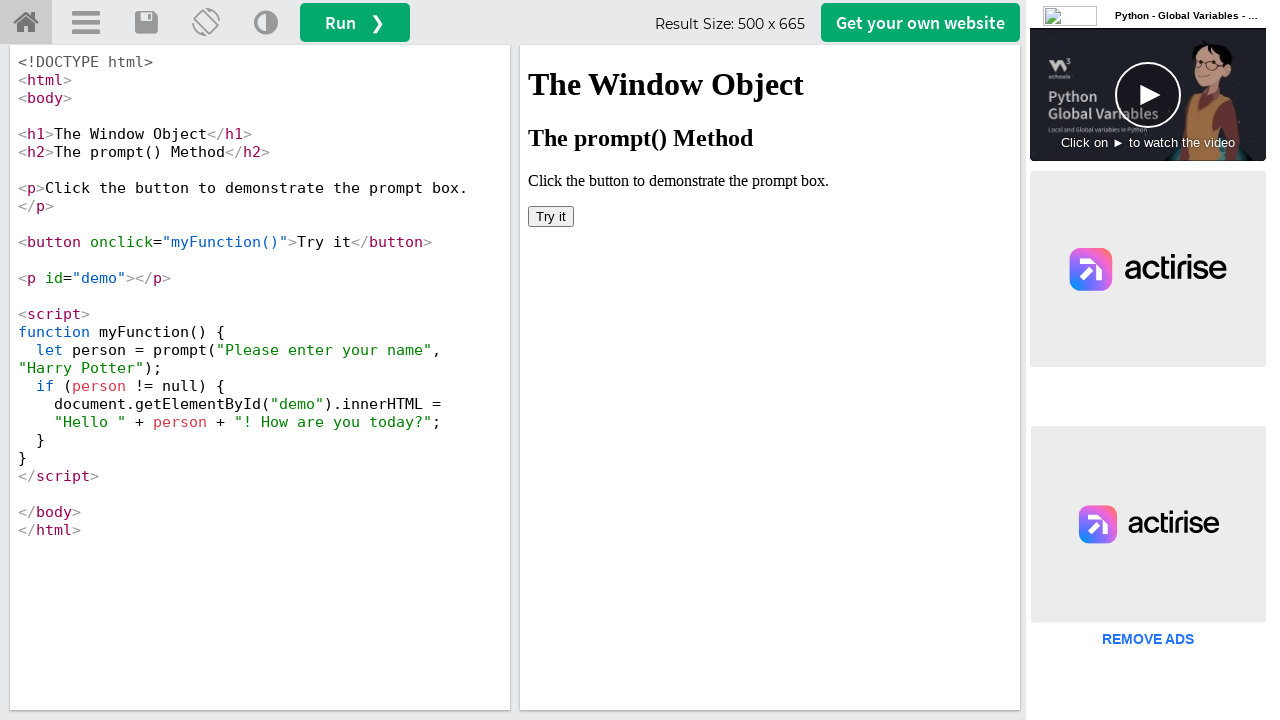

Located iframe with id 'iframeResult'
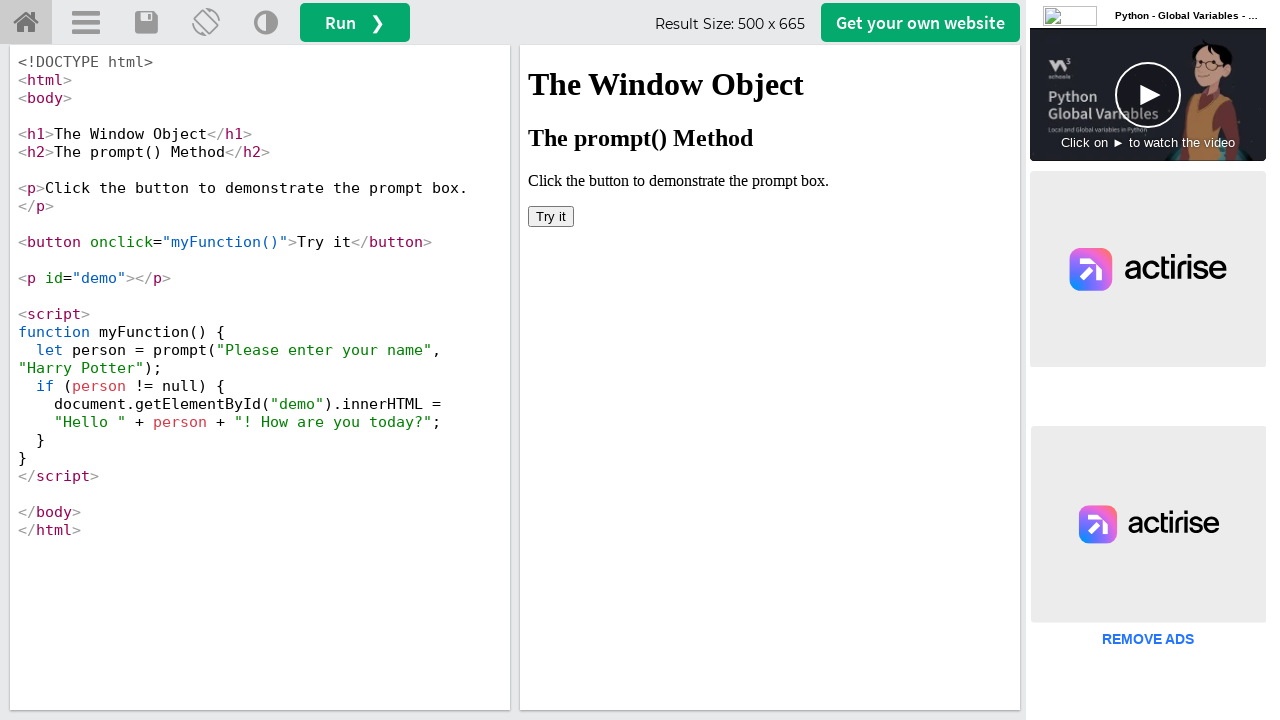

Clicked 'Try it' button to trigger prompt dialog at (551, 216) on iframe[id='iframeResult'] >> internal:control=enter-frame >> xpath=//button[text
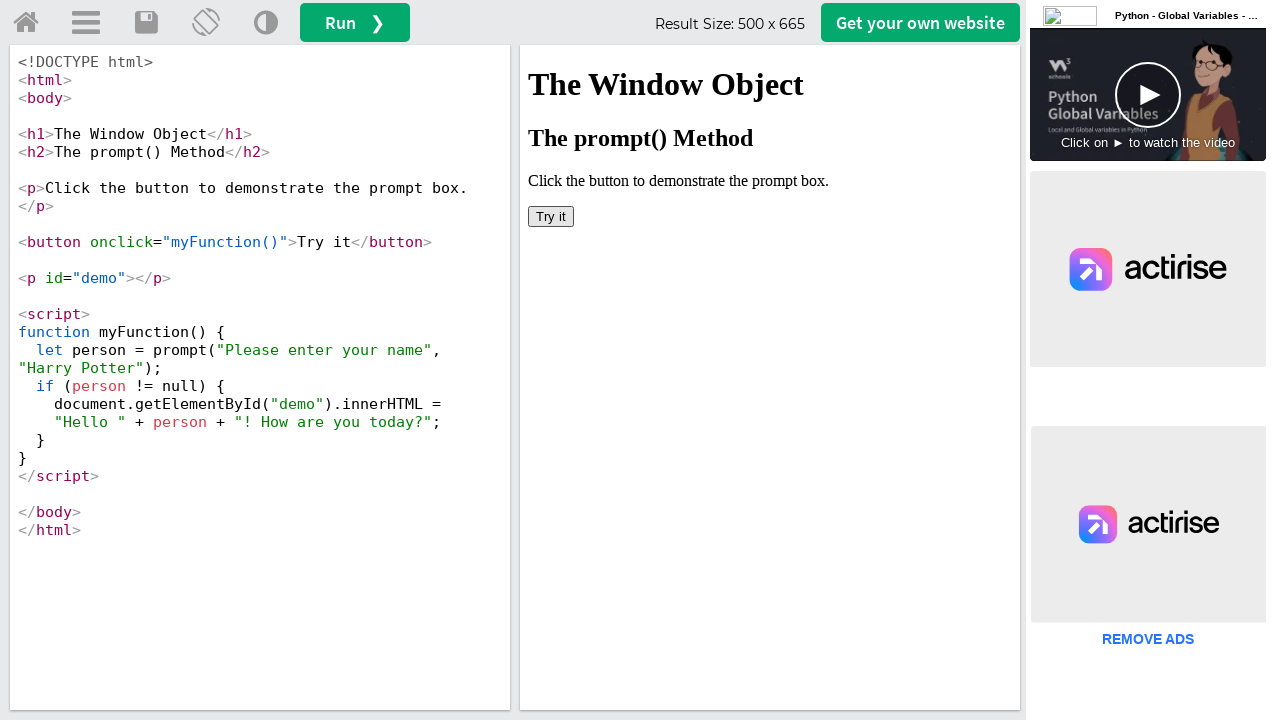

Set up dialog handler to accept prompt with 'Mathi'
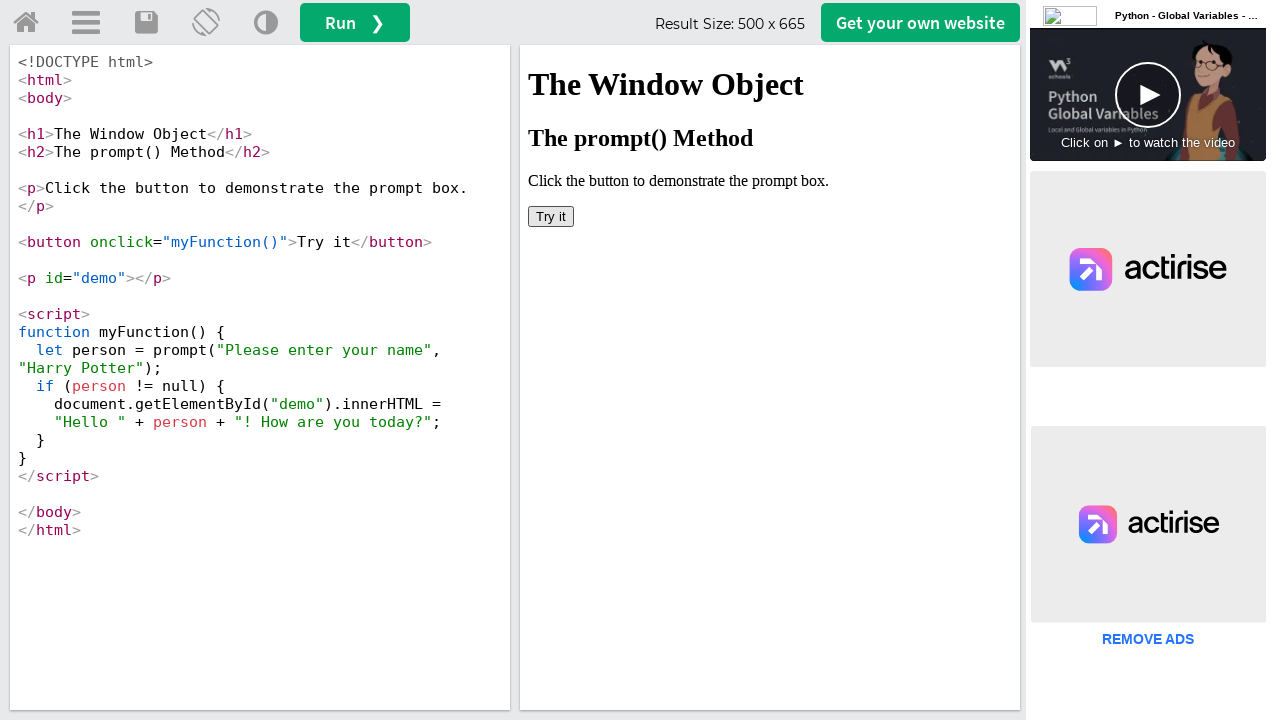

Clicked 'Try it' button again to trigger prompt with handler active at (551, 216) on iframe[id='iframeResult'] >> internal:control=enter-frame >> xpath=//button[text
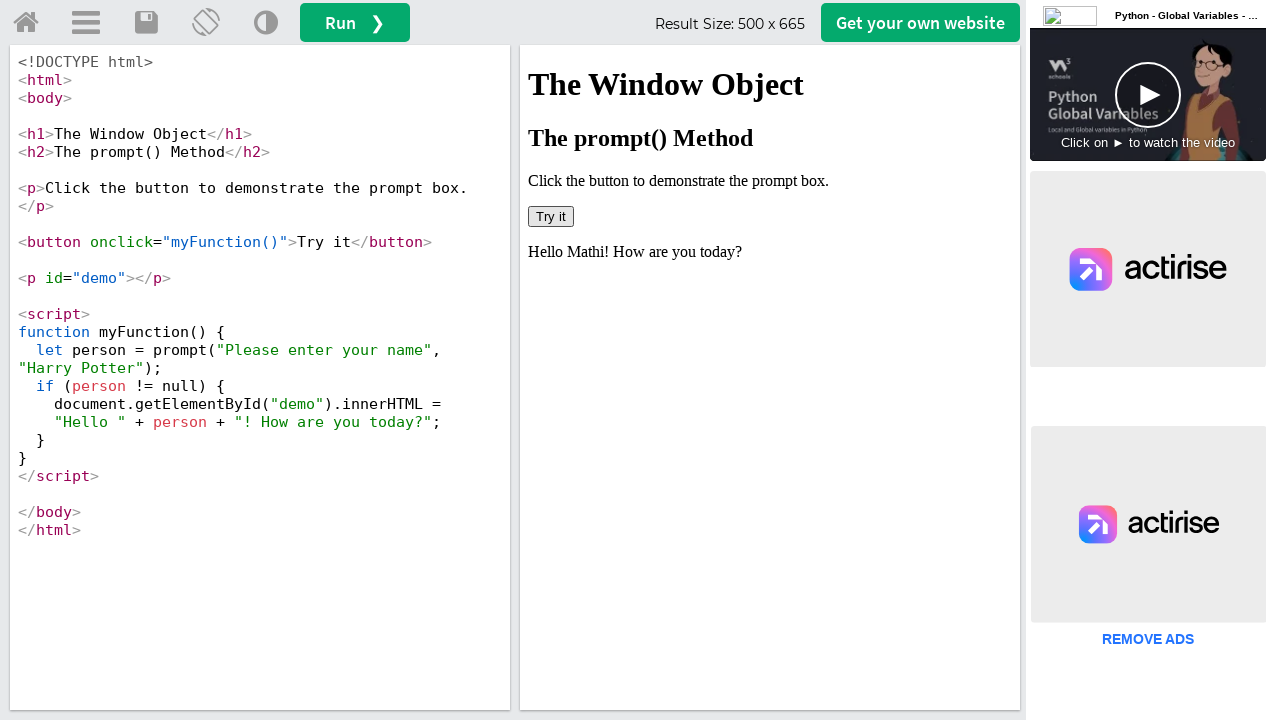

Retrieved result text from demo element: 'Hello Mathi! How are you today?'
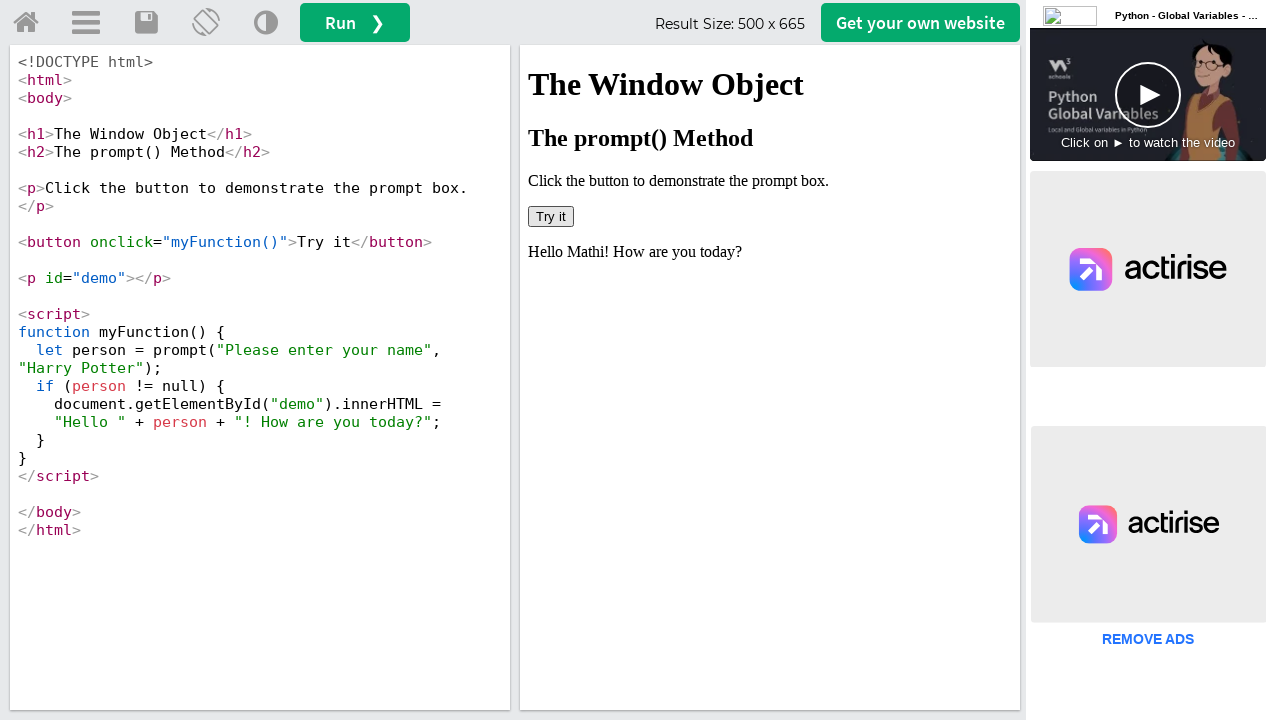

Printed result text to console
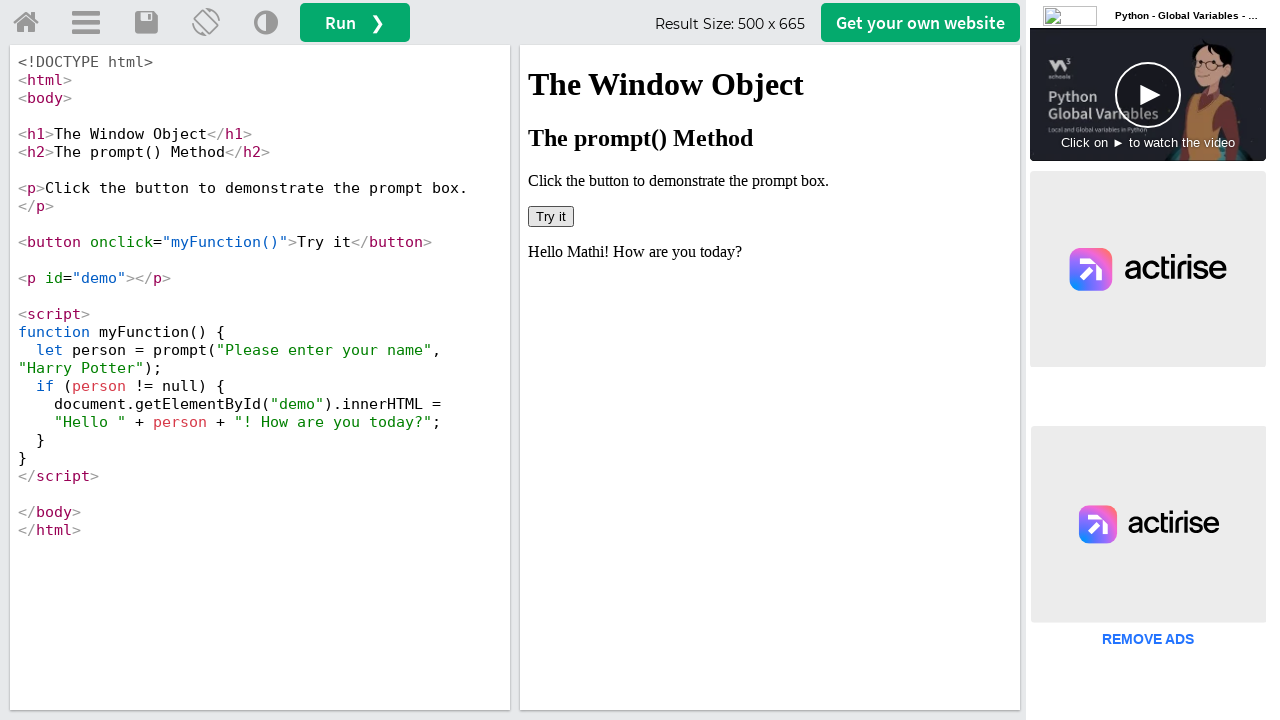

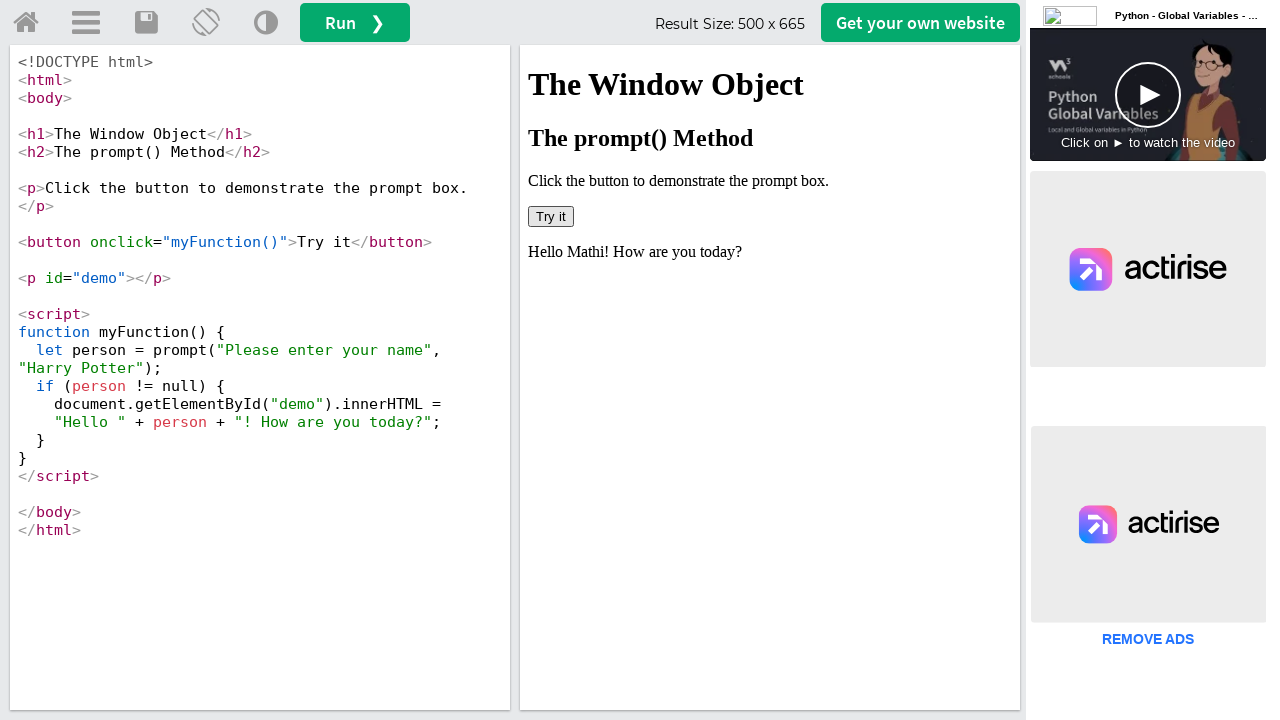